Tests a registration/contact form by filling in phone, email, name, and password fields, then submitting the form on a QA test page.

Starting URL: https://erikdark.github.io/Qa_autotest_02/

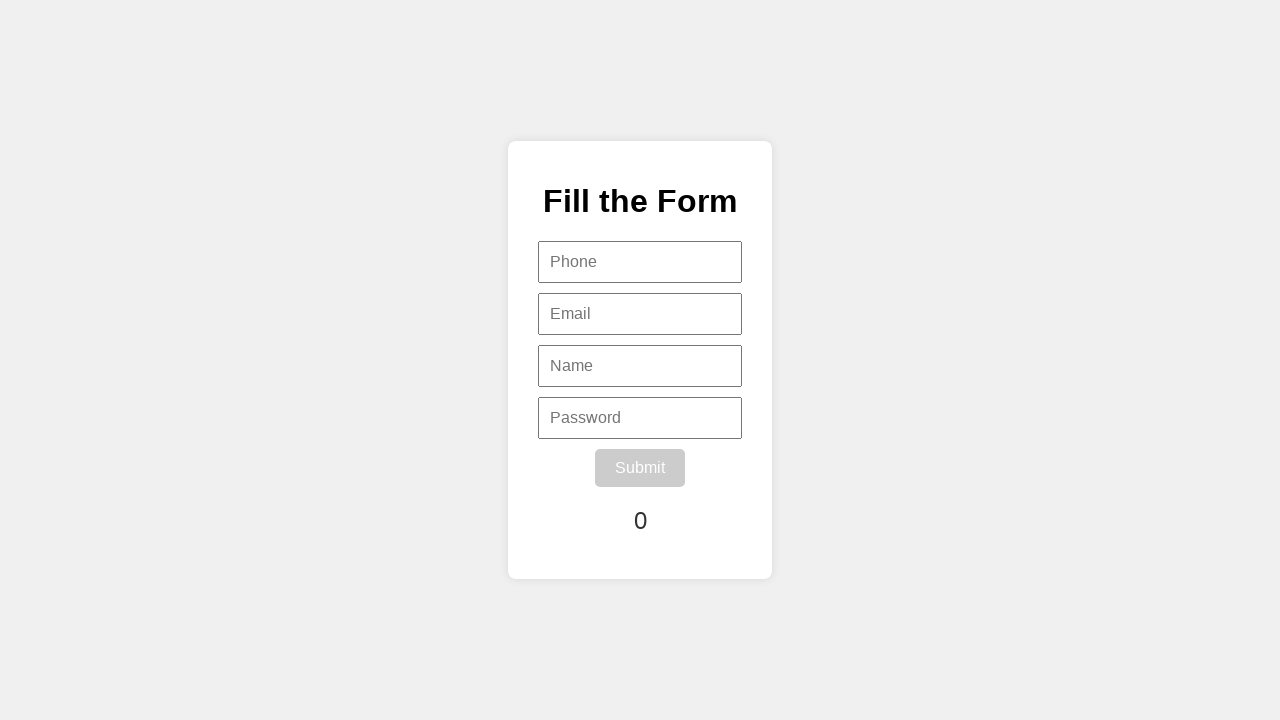

Filled phone number field with '89275698532' on #phone
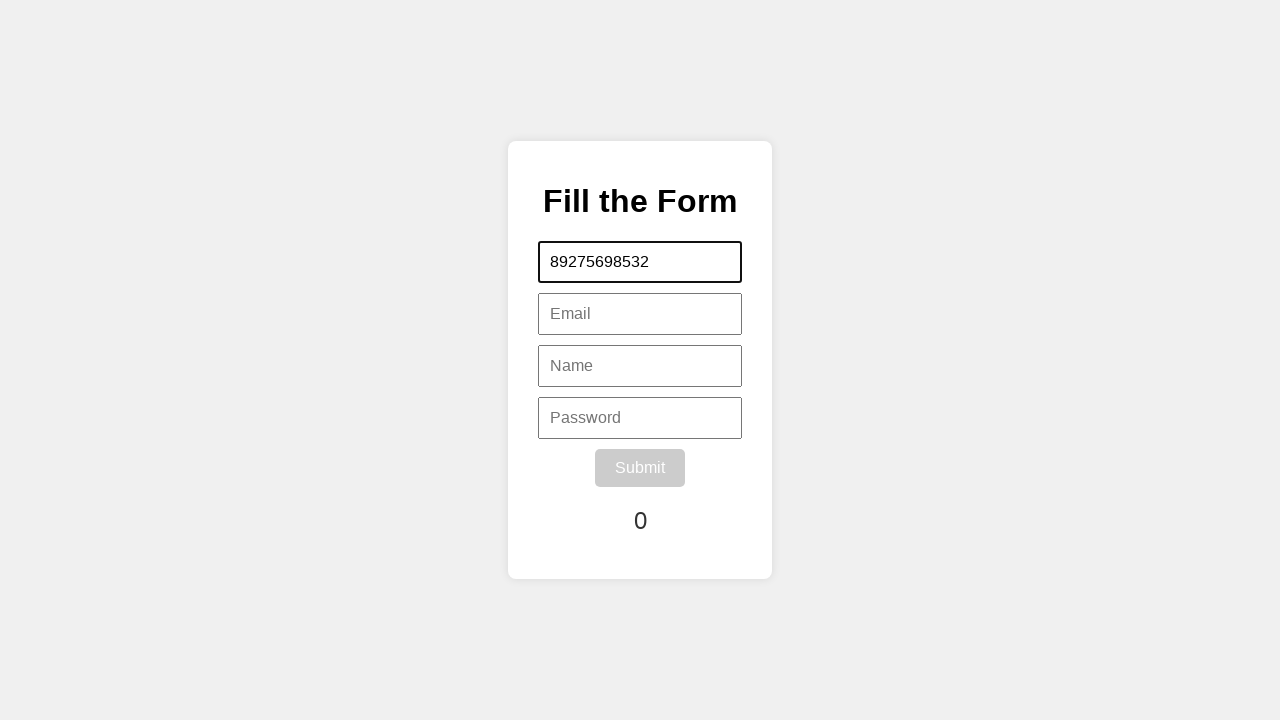

Filled email field with 'testuser@gmail.com' on #email
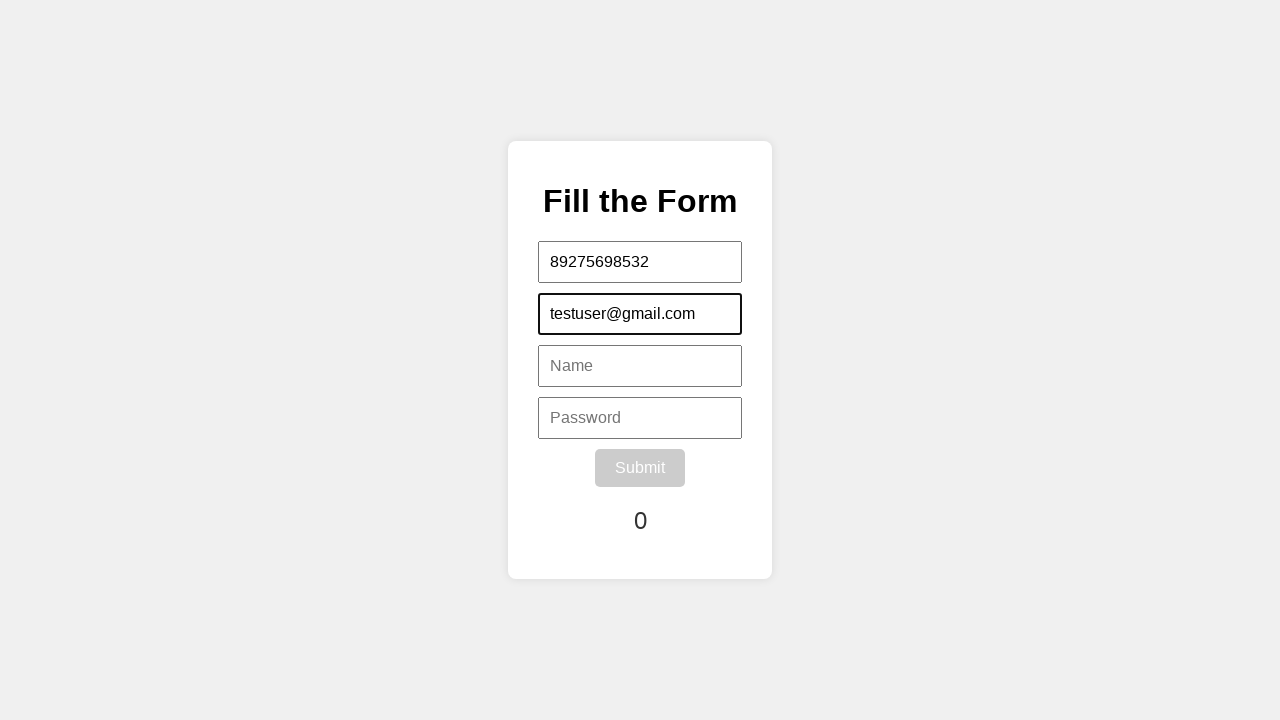

Filled name field with 'Alexandra' on #name
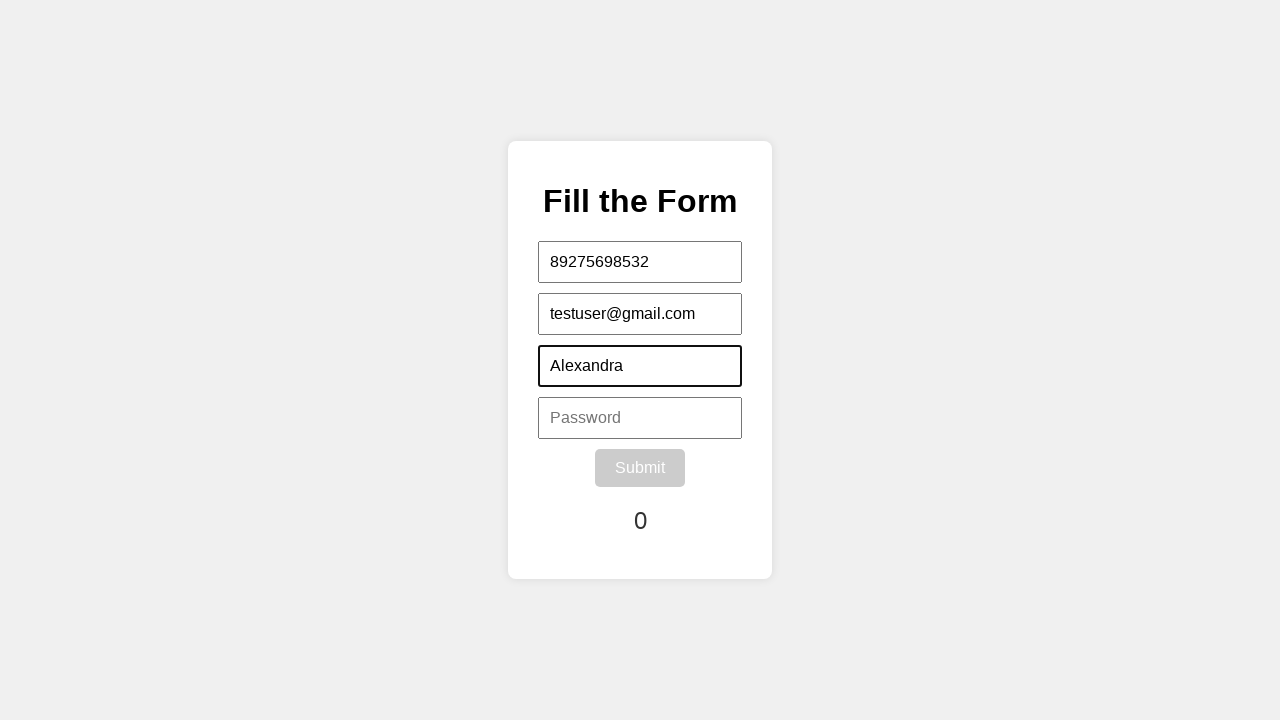

Filled password field with 'SecurePass456' on #password
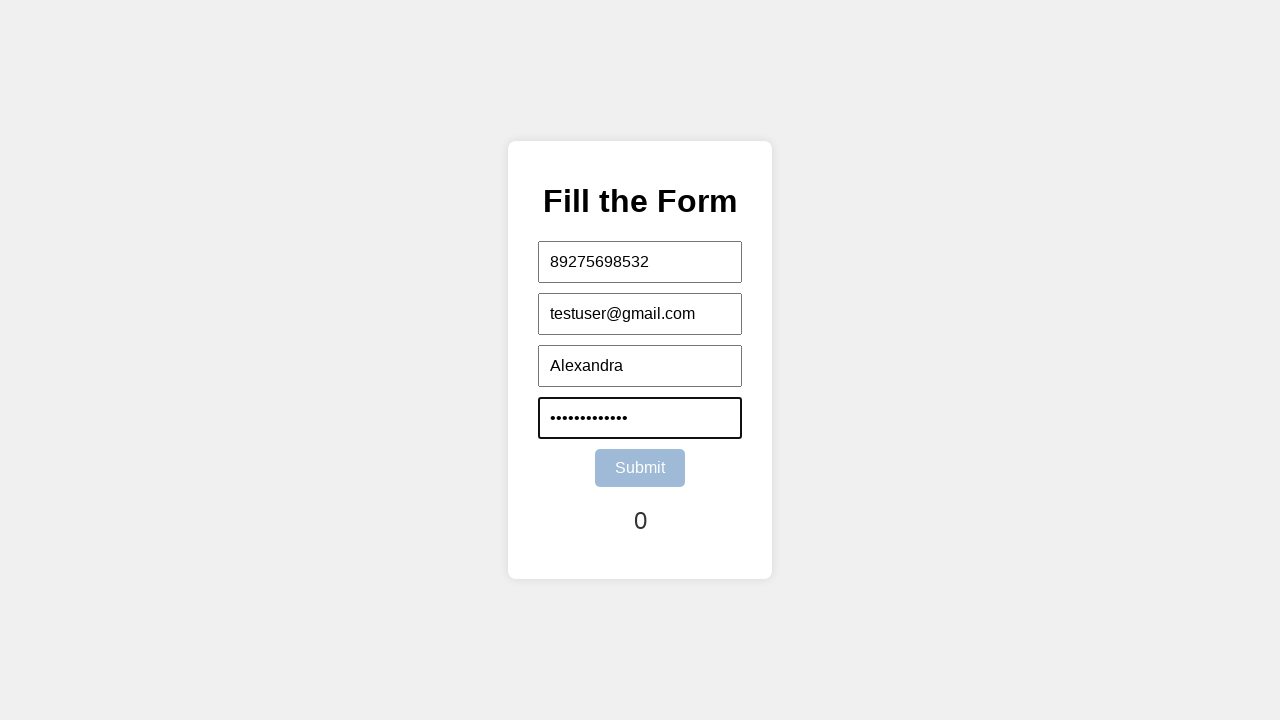

Clicked submit button to submit registration form at (640, 468) on #submitBtn
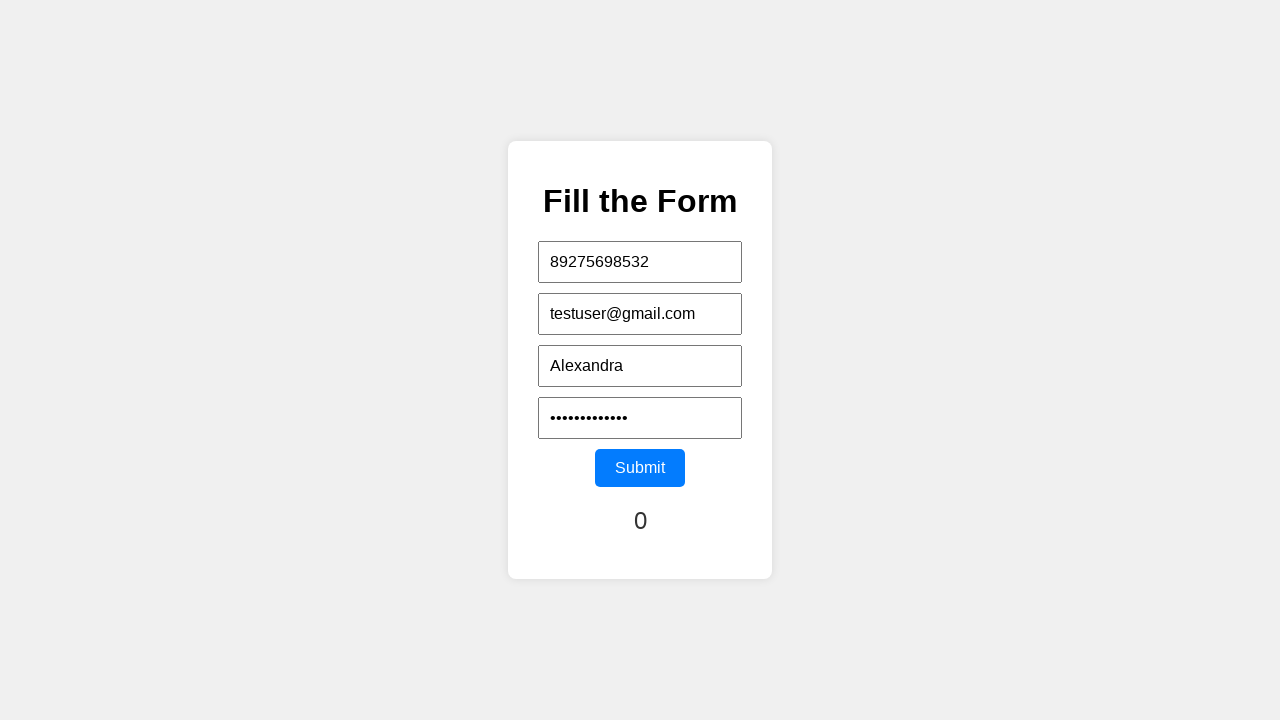

Waited 2 seconds for form submission to process
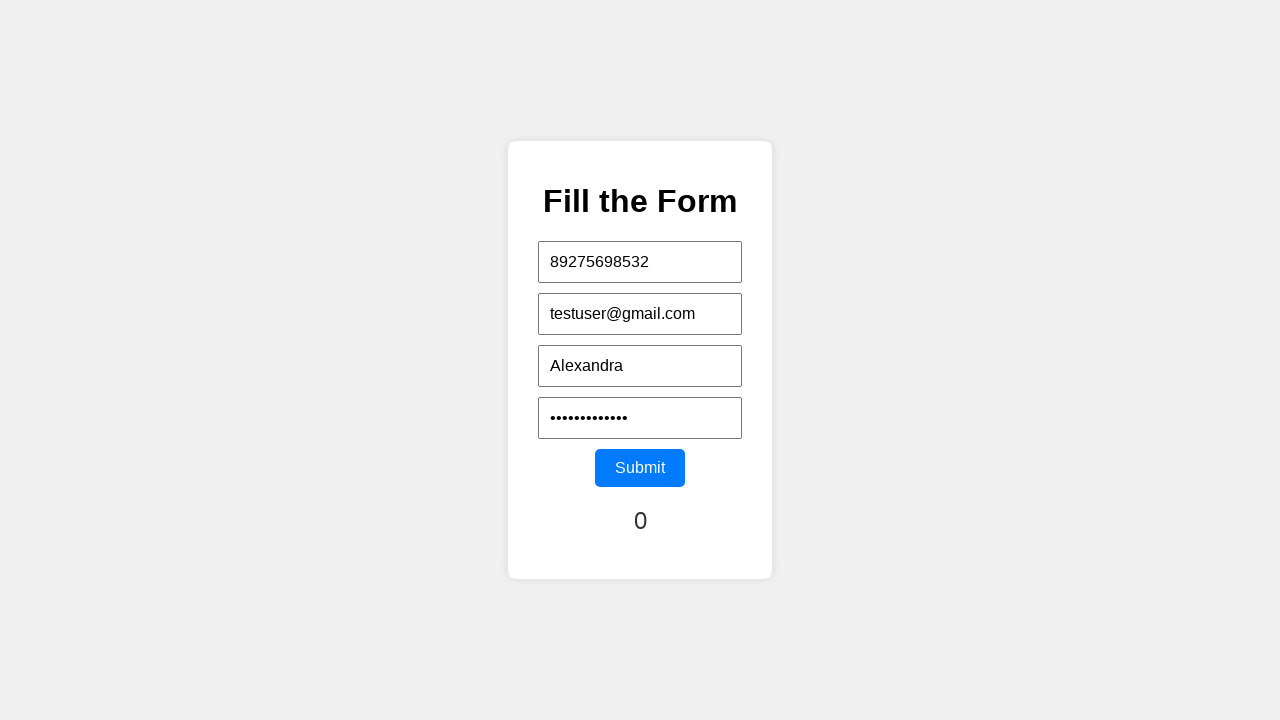

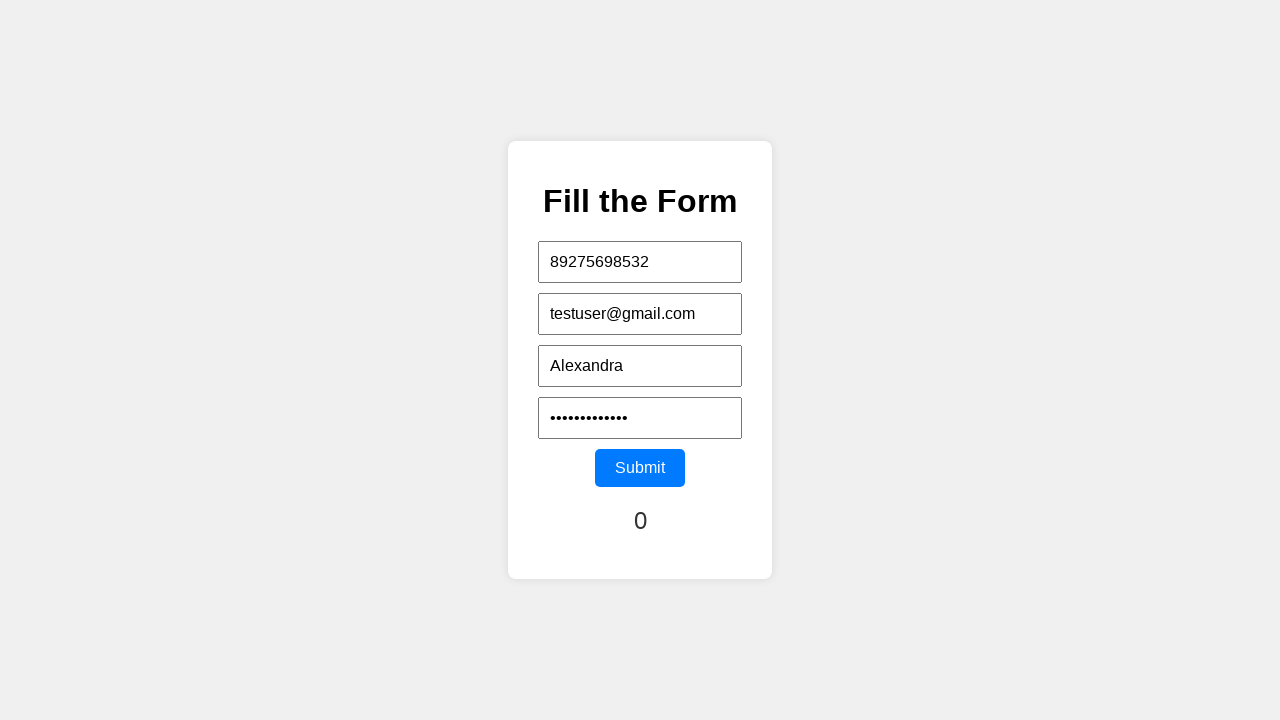